Navigates to a practice page, scrolls down, and interacts with a table to verify its structure (rows and columns)

Starting URL: http://qaclickacademy.com/practice.php

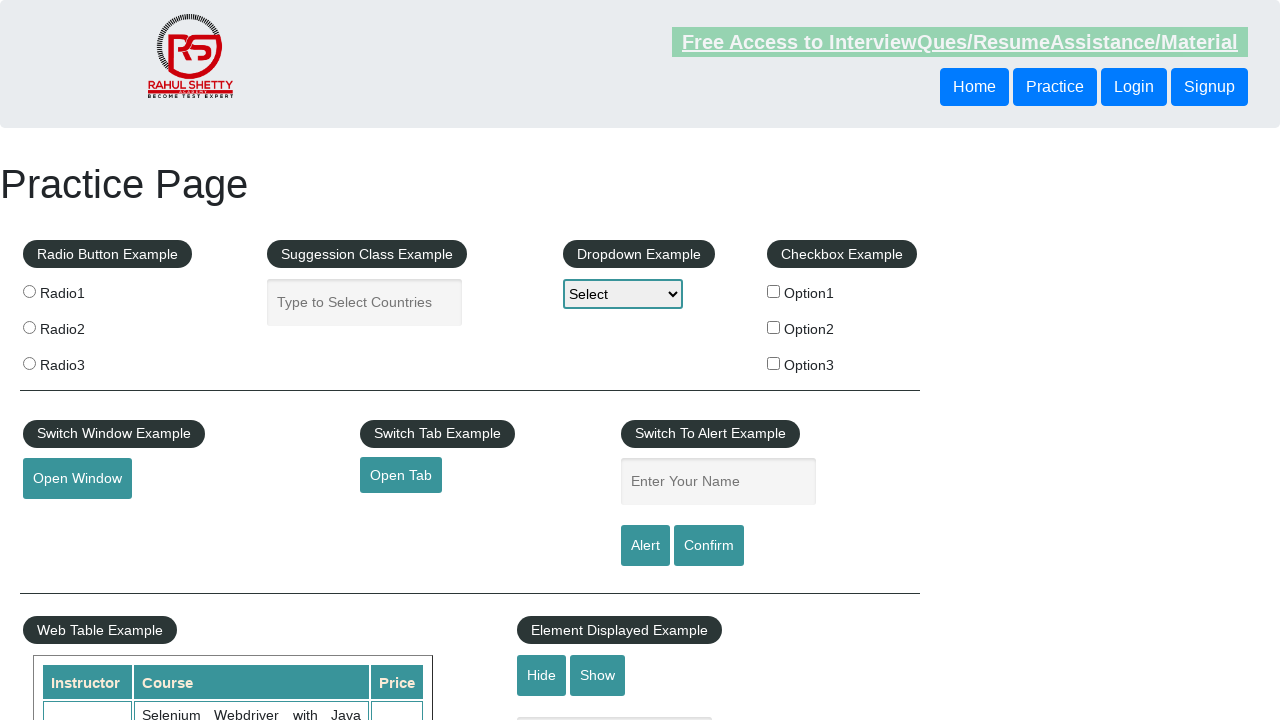

Scrolled down the page by 500 pixels
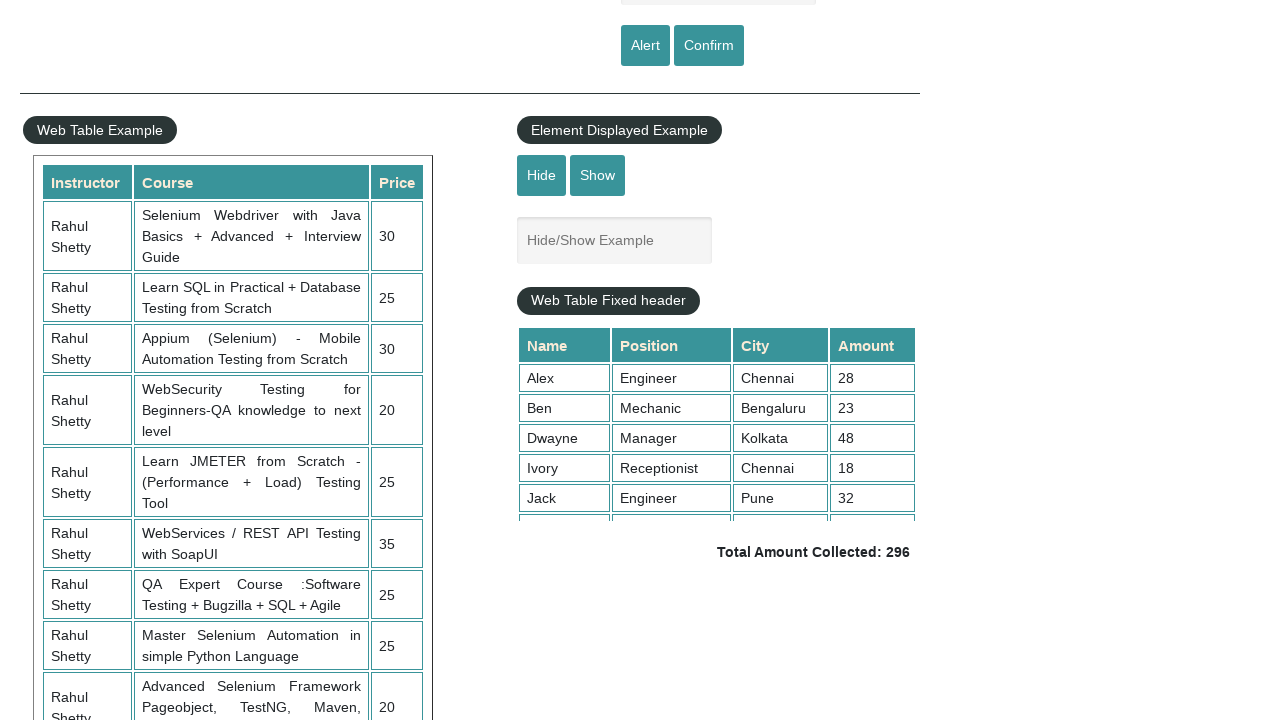

Table element became visible
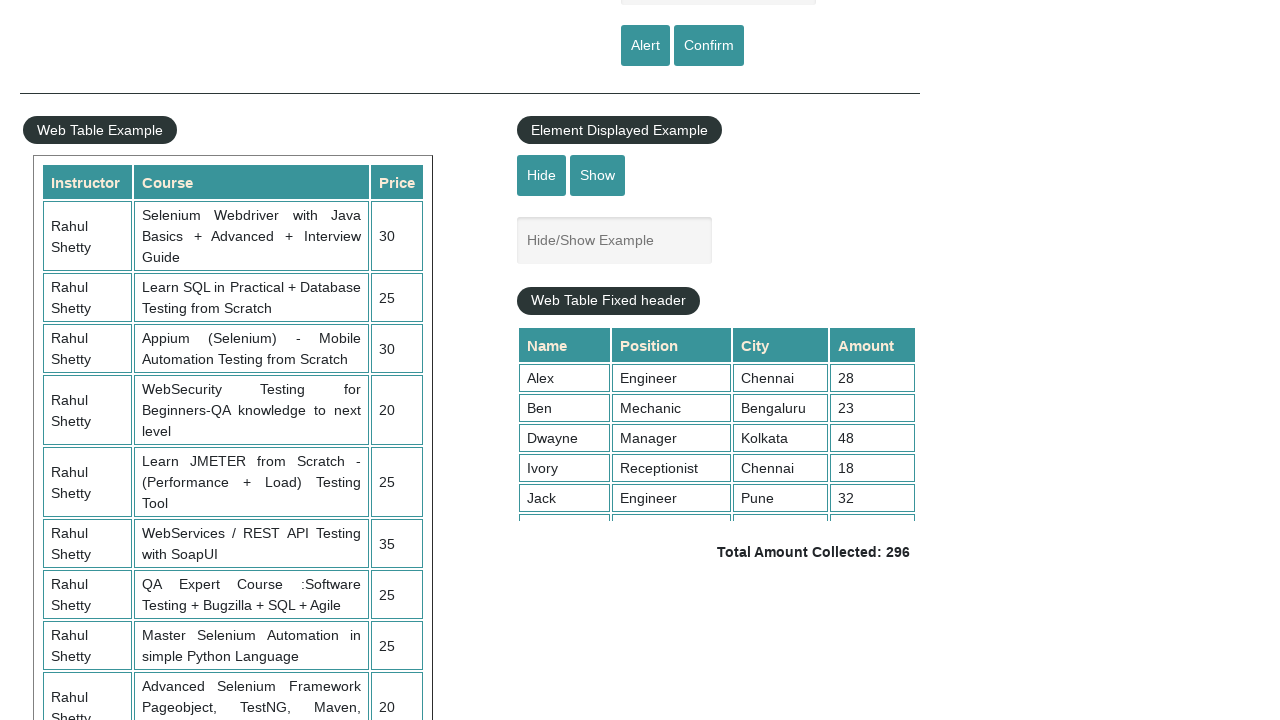

Table rows are present and accessible
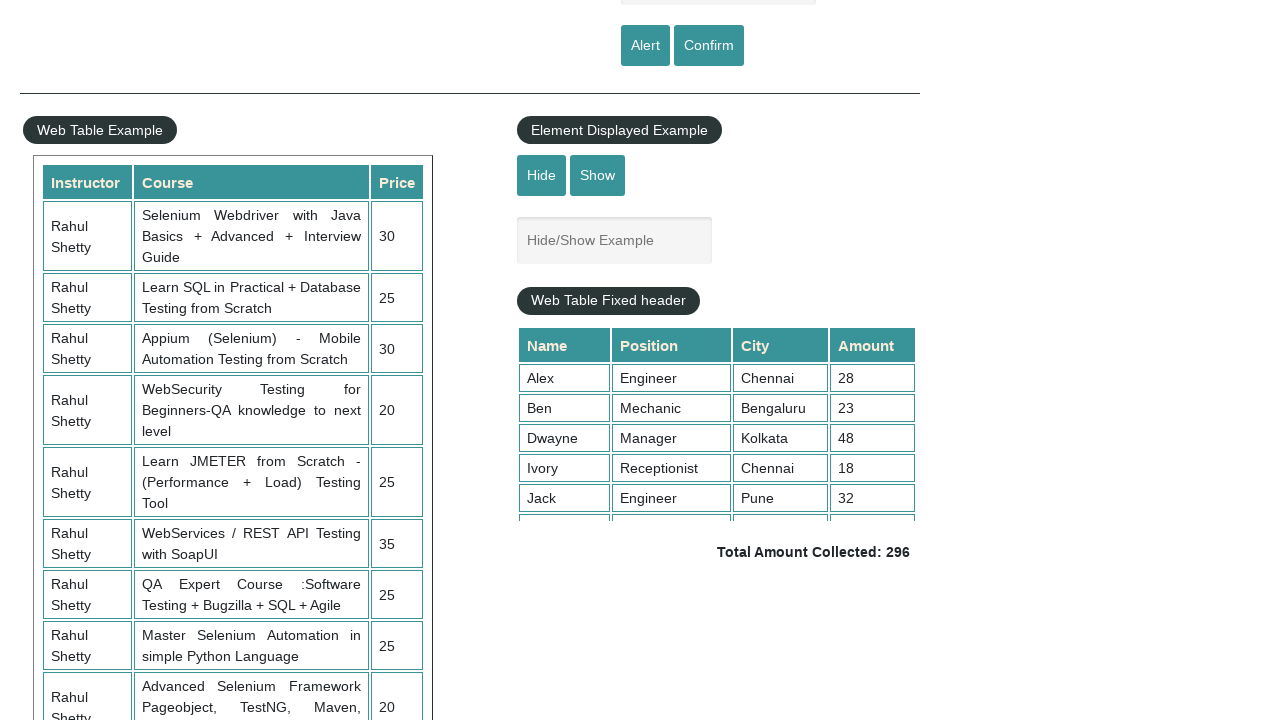

Table column headers are present and accessible
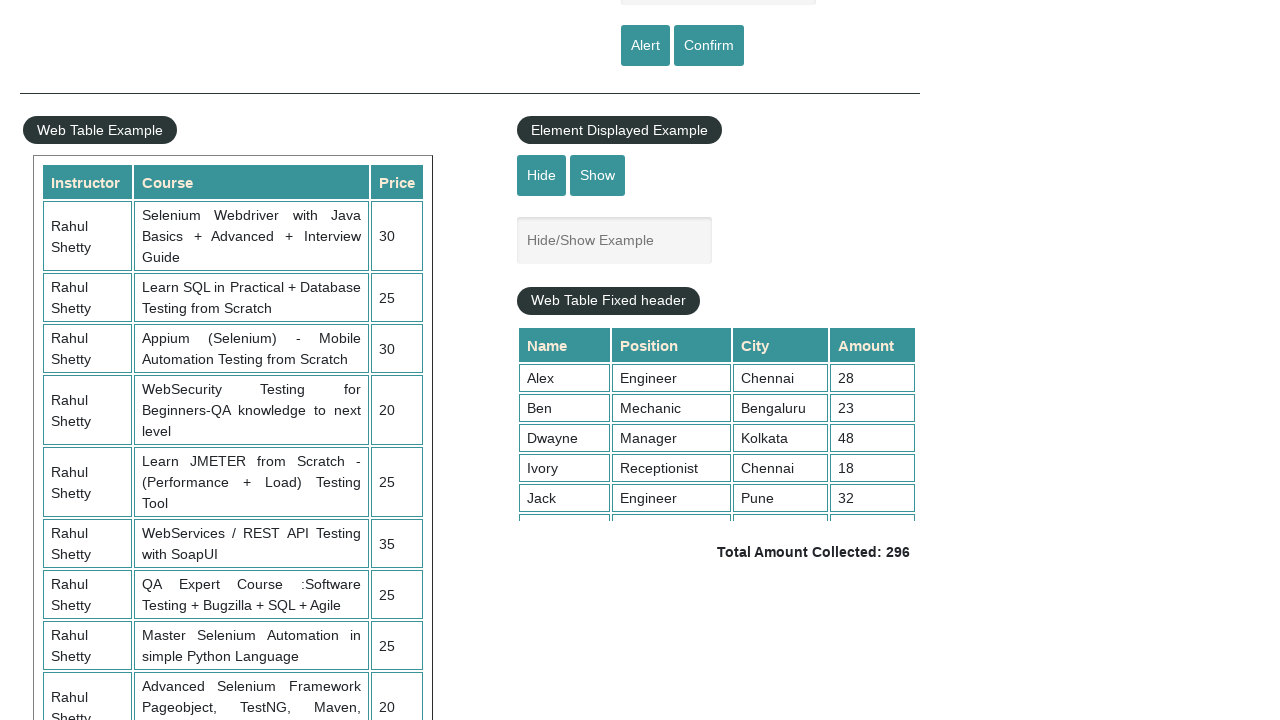

Second row of the table is accessible
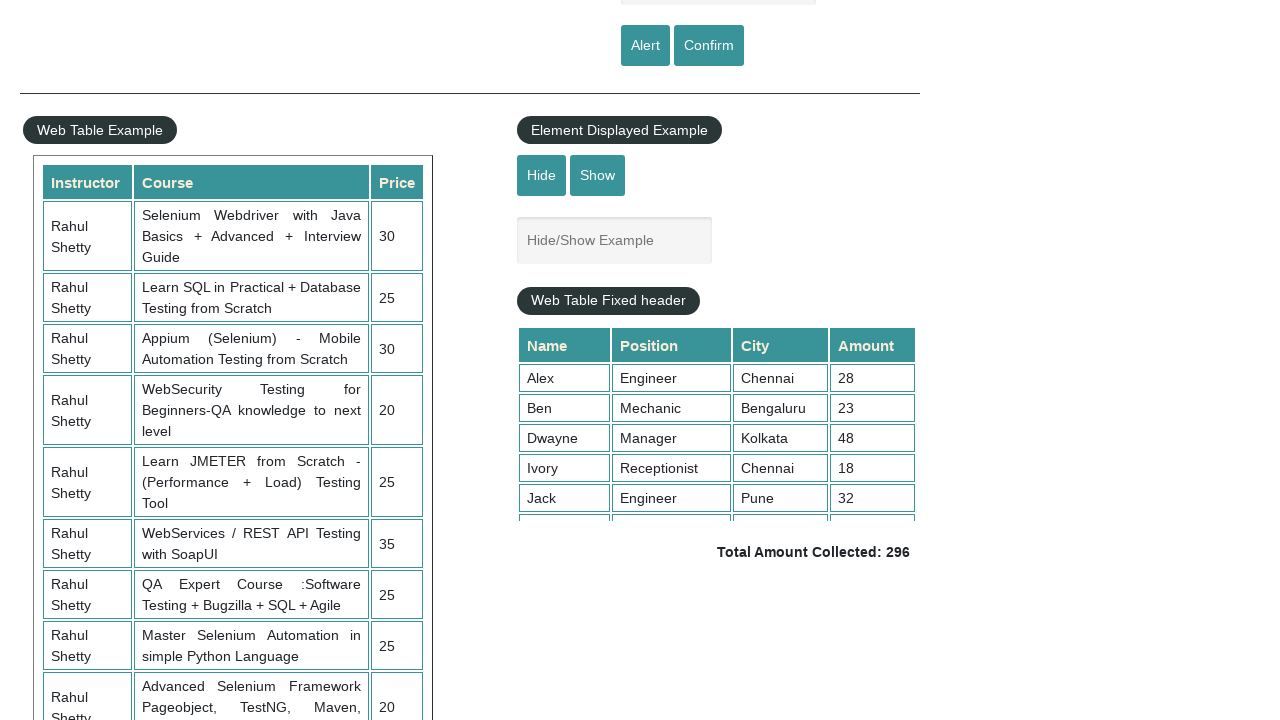

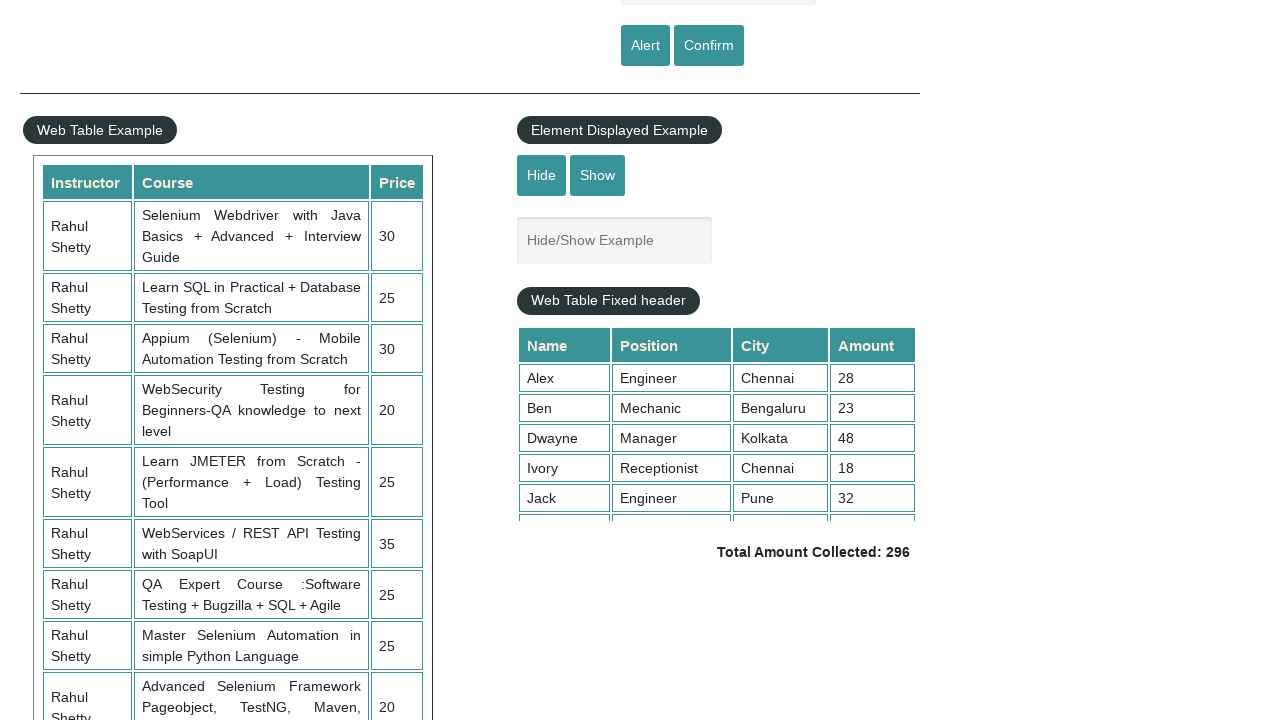